Tests selecting an option from a dropdown located by XPath selector.

Starting URL: https://www.qa-practice.com/elements/button/disabled

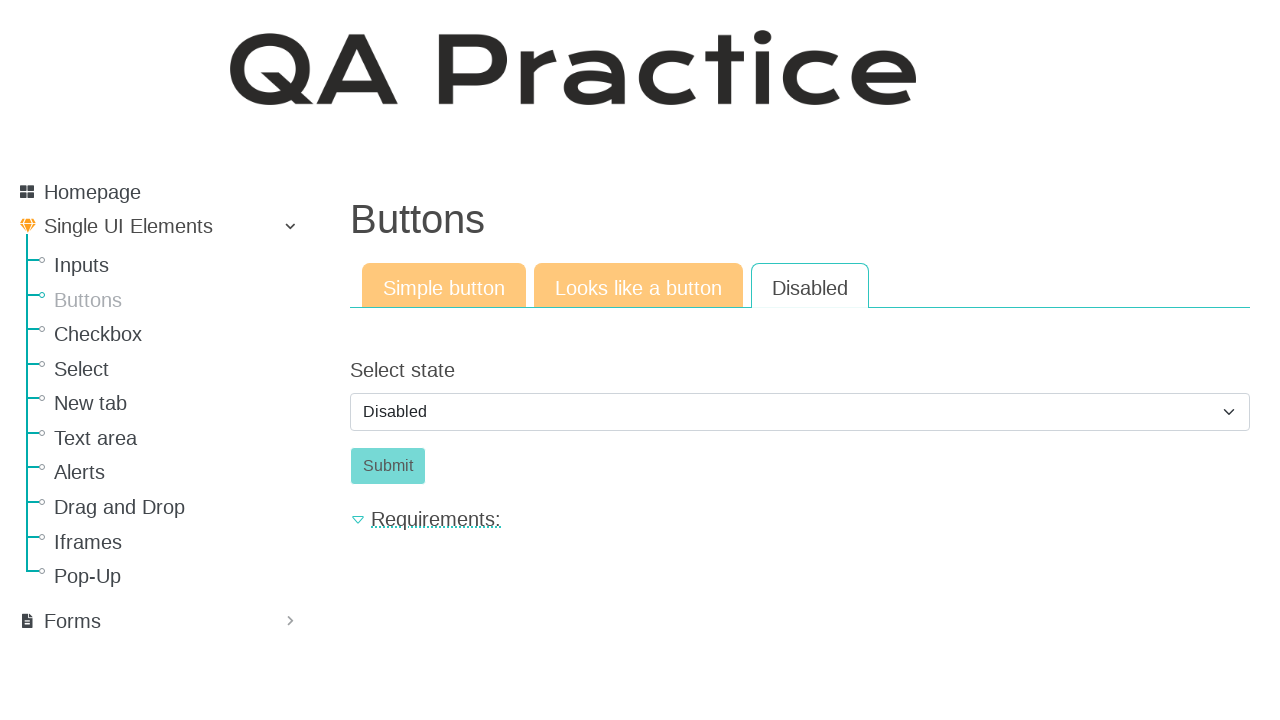

Located dropdown element by XPath selector
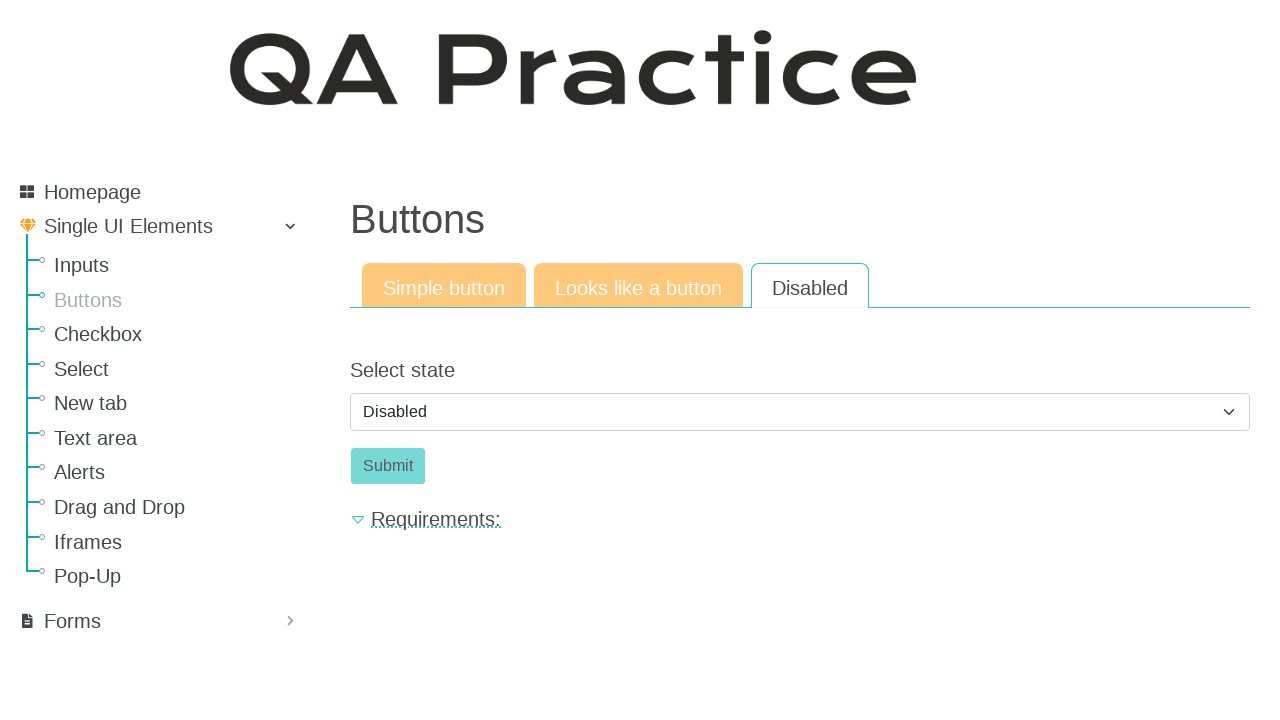

Selected 'enabled' option from dropdown on xpath=//select[@id='id_select_state']
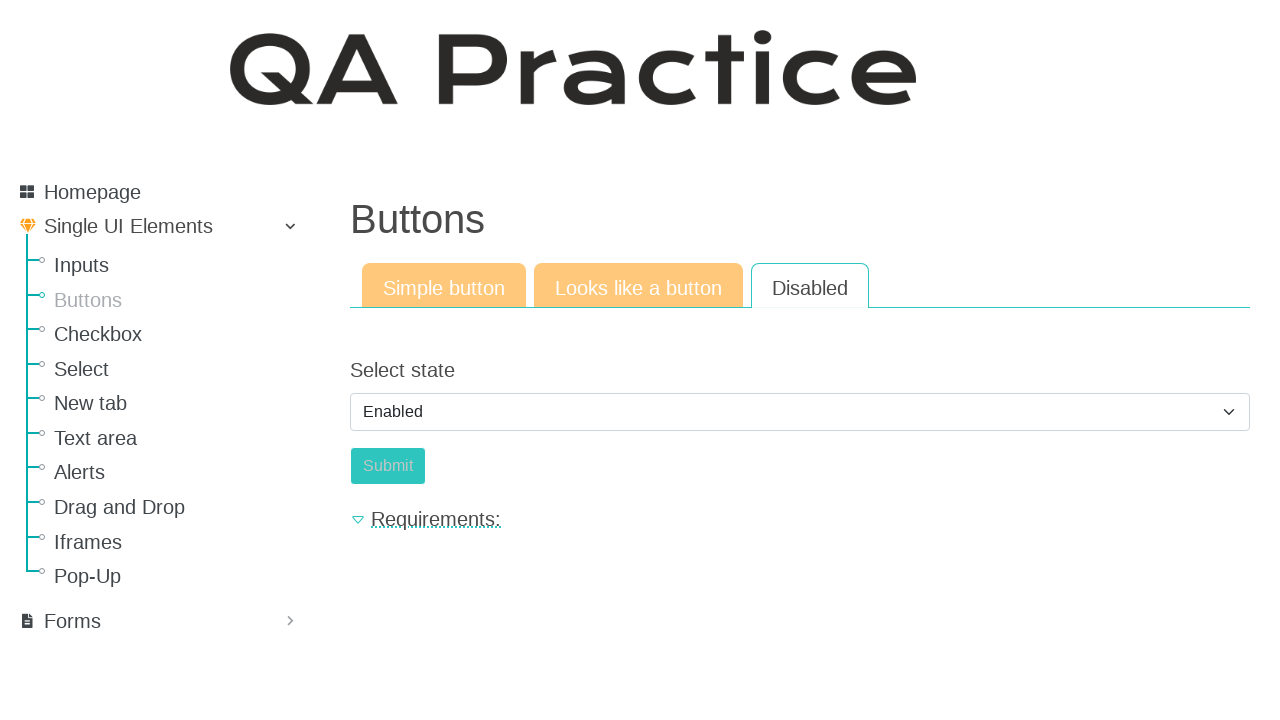

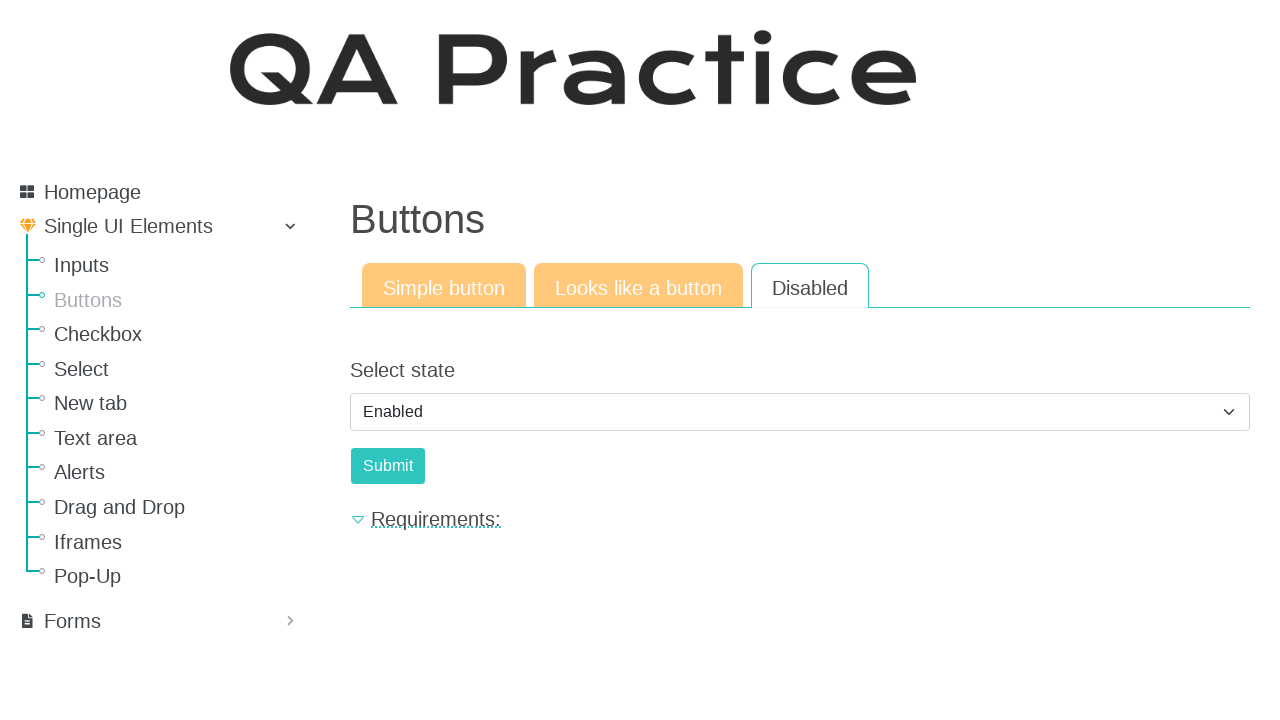